Tests e-commerce checkout flow by adding a product to cart, filling checkout form with billing details, and completing the order

Starting URL: https://practice.automationtesting.in/

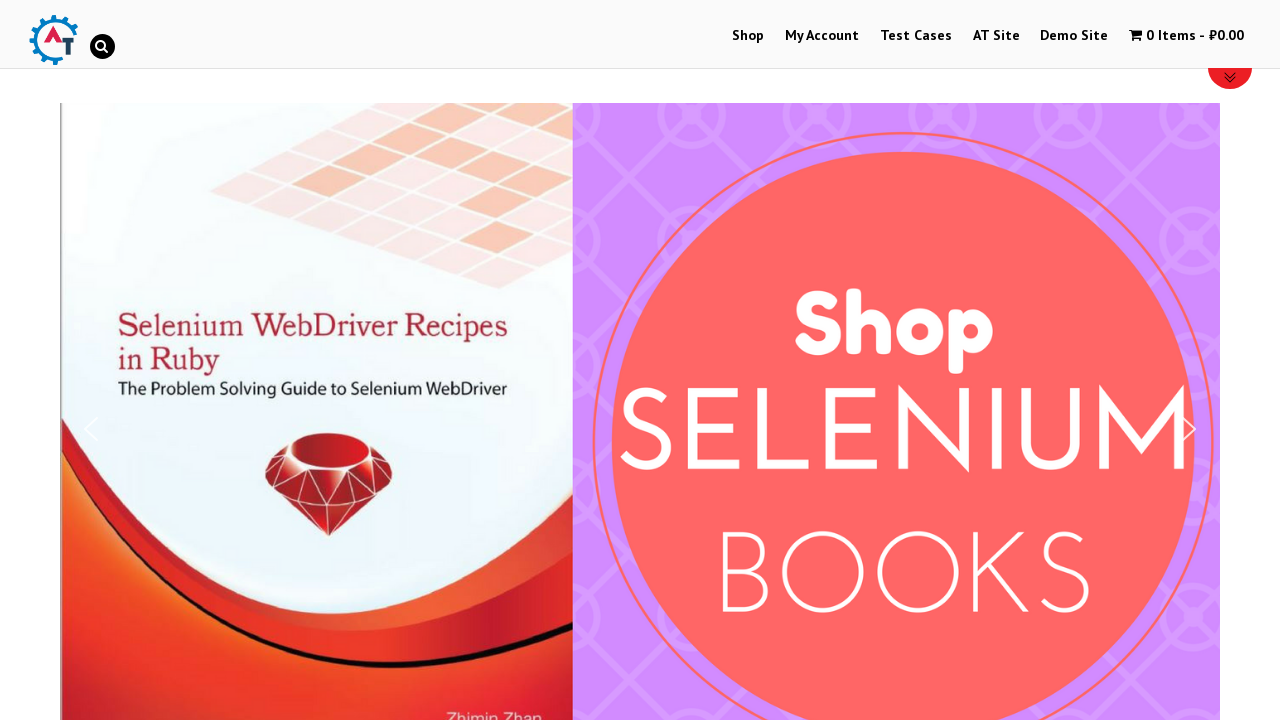

Clicked on Shop menu item at (748, 36) on #menu-item-40
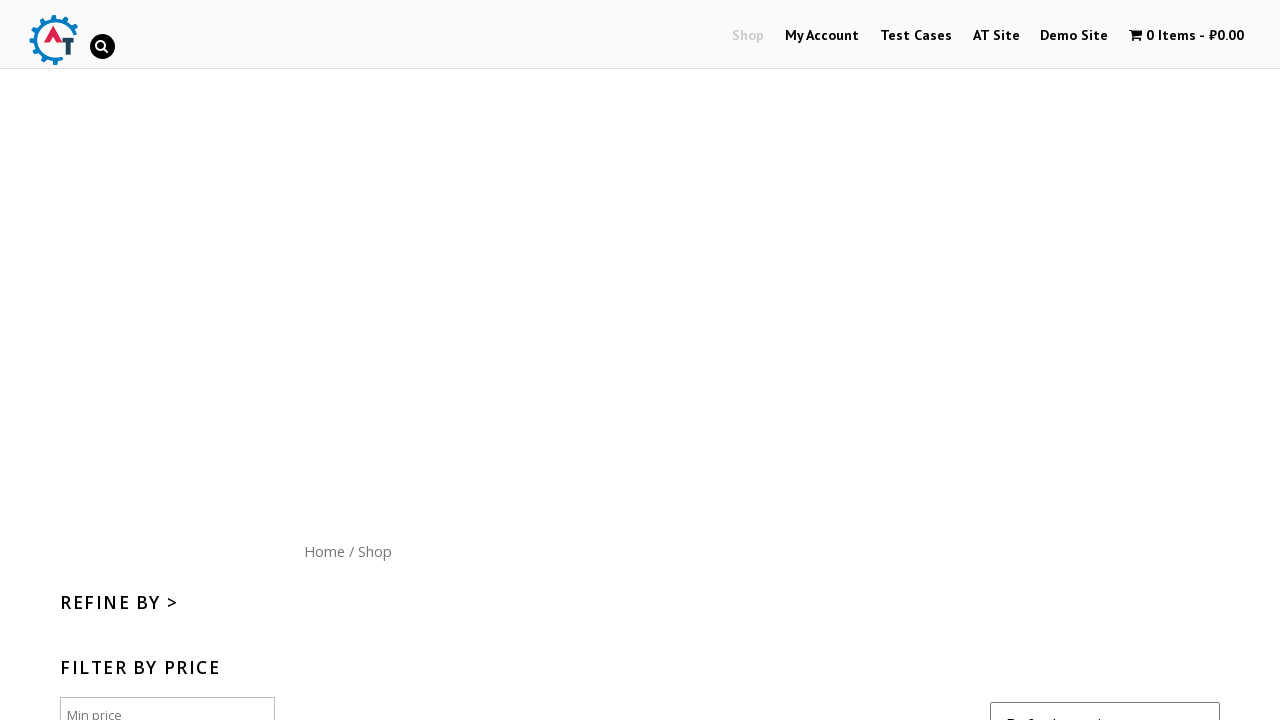

Scrolled down 300px to view products
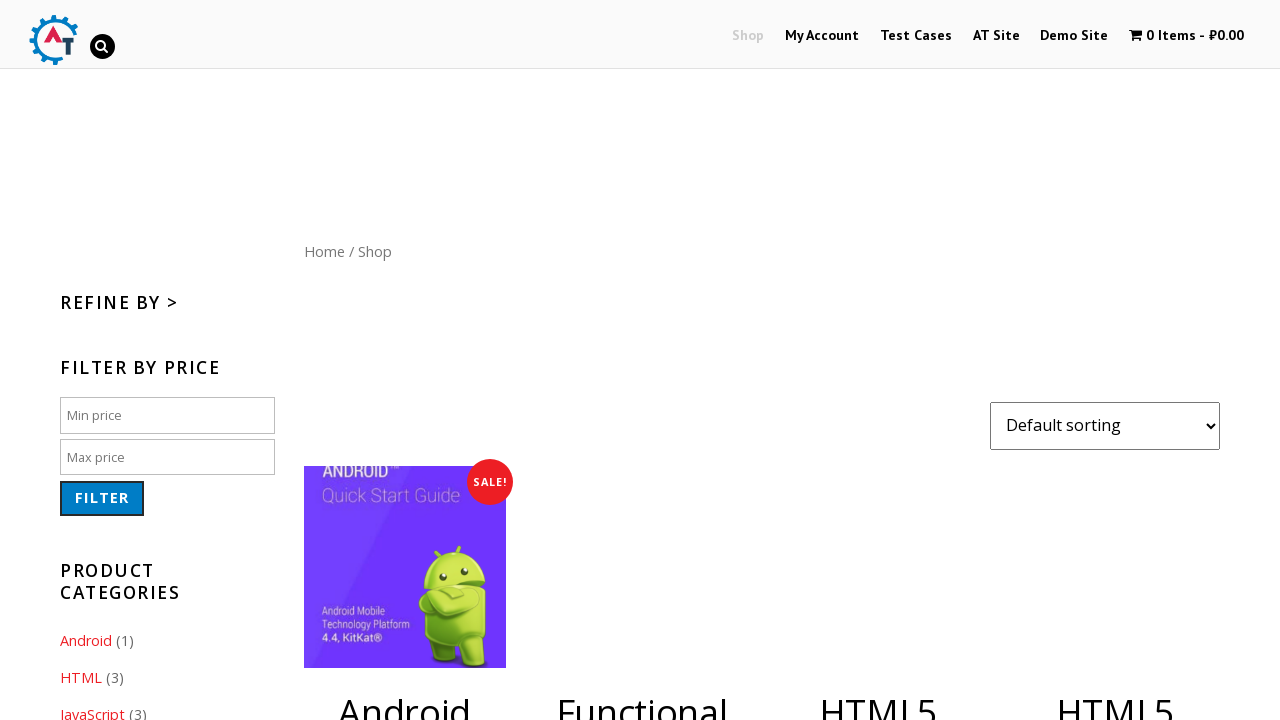

Clicked Add to Cart button for product at (1115, 361) on [data-product_id="182"]
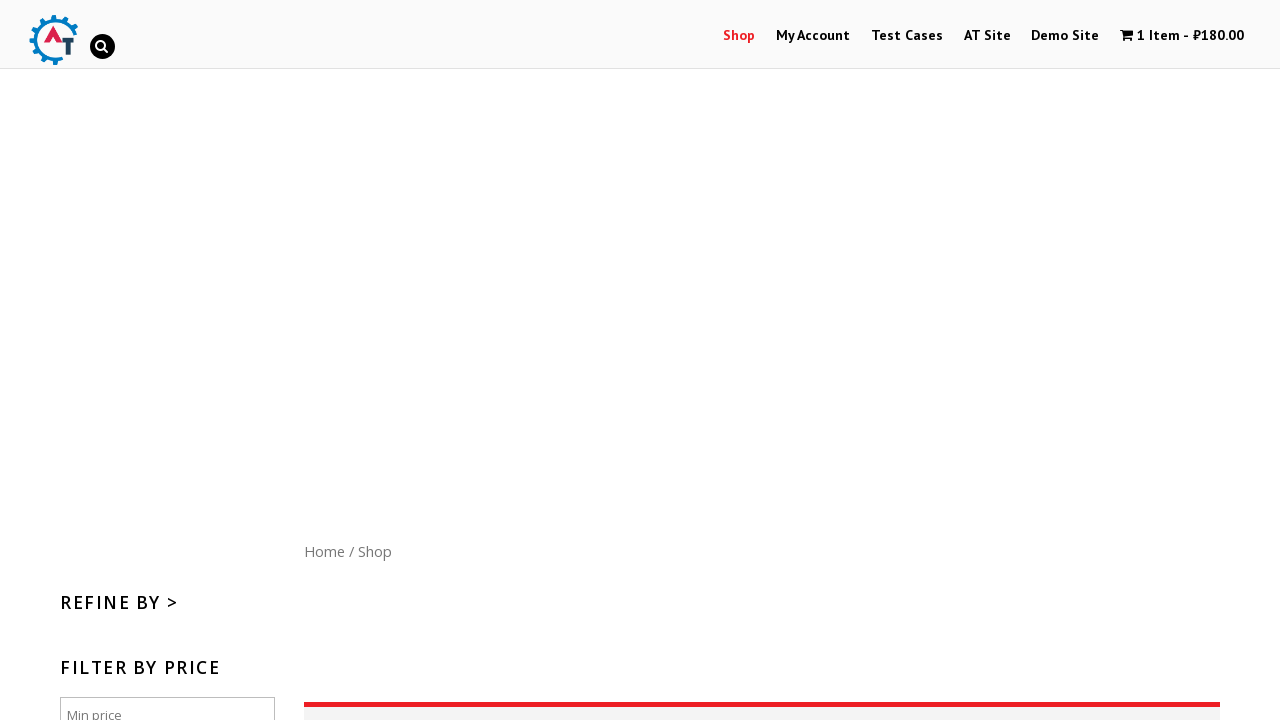

Waited 3 seconds for product to be added to cart
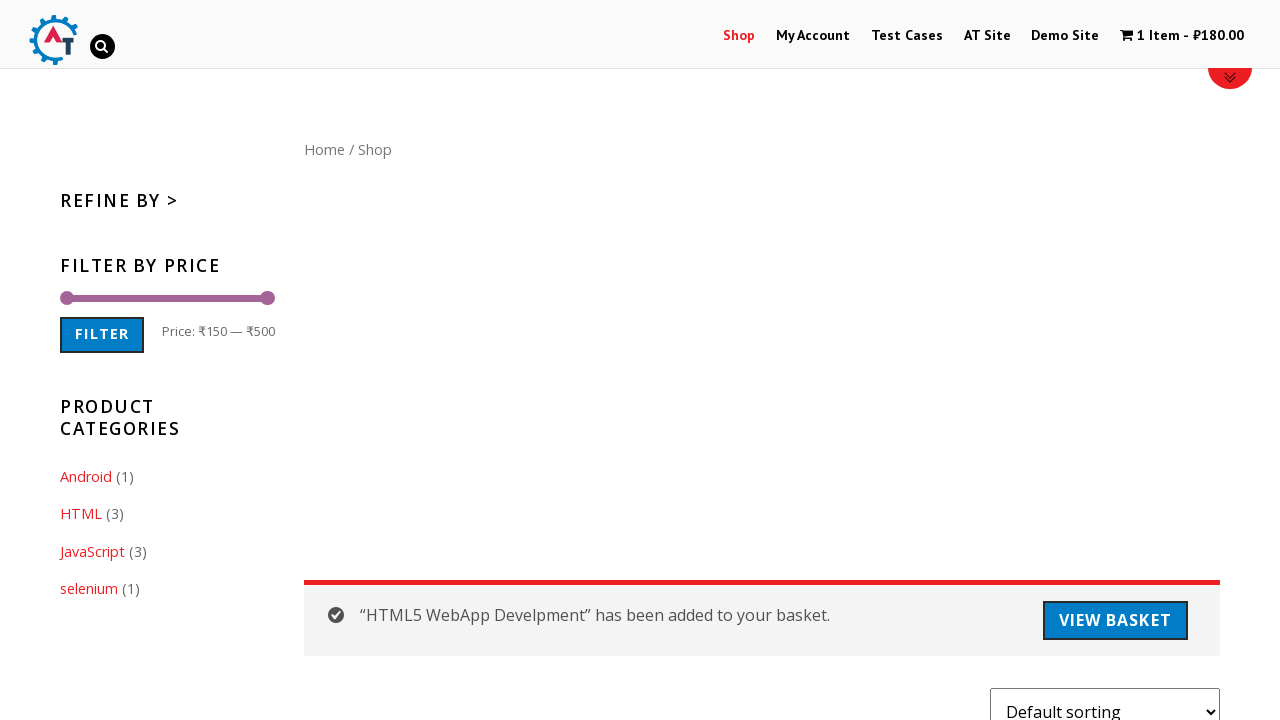

Clicked on shopping cart icon at (1127, 35) on .wpmenucart-icon-shopping-cart-0
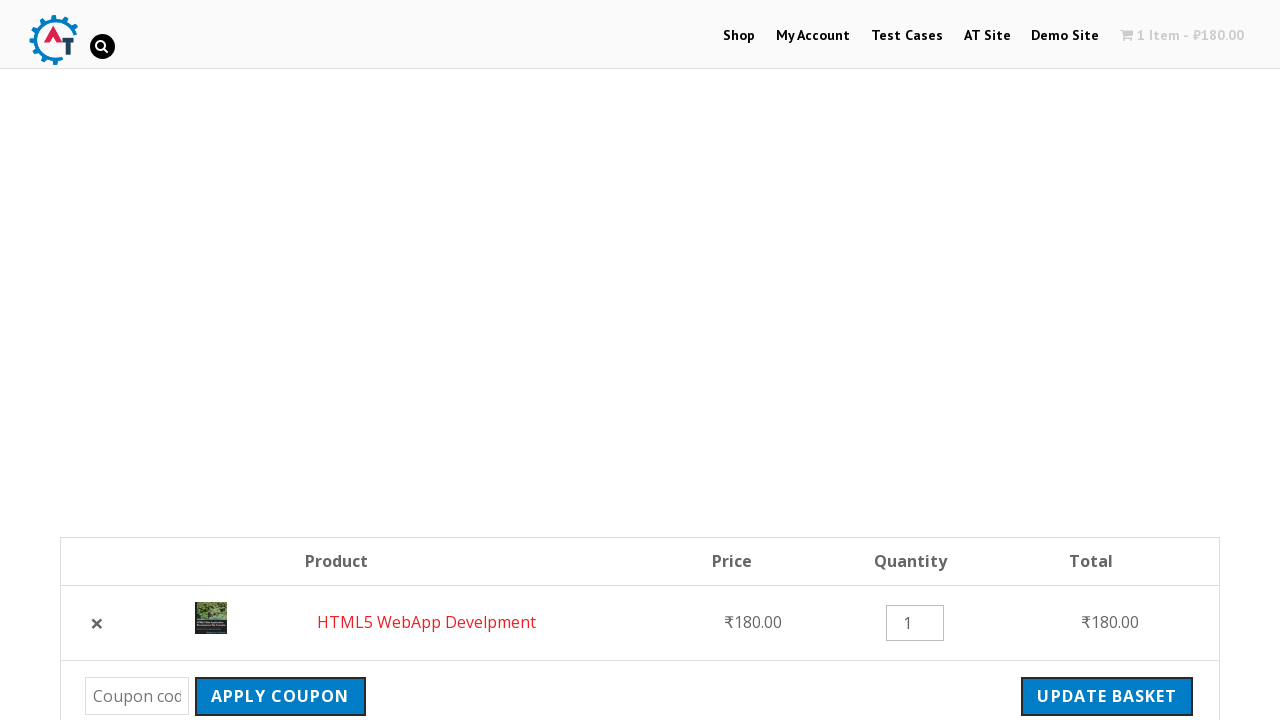

Waited 3 seconds for cart to open
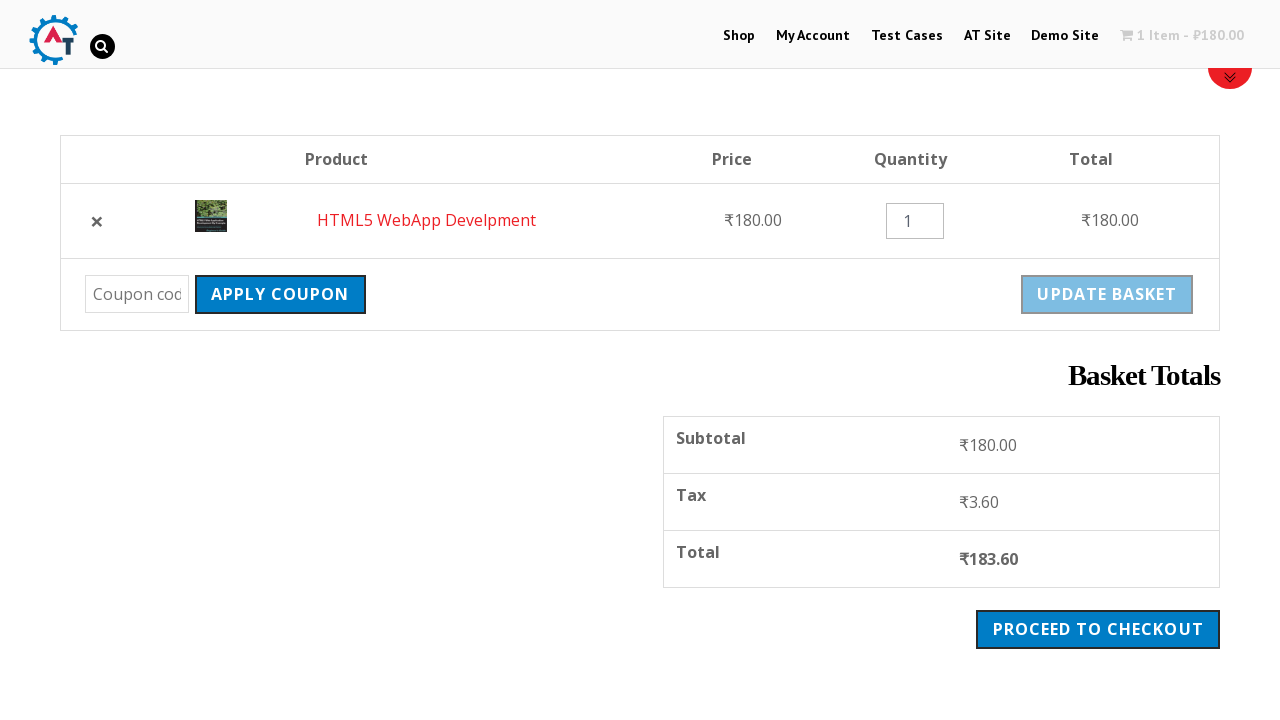

Clicked Proceed to Checkout button at (1098, 629) on .checkout-button.button
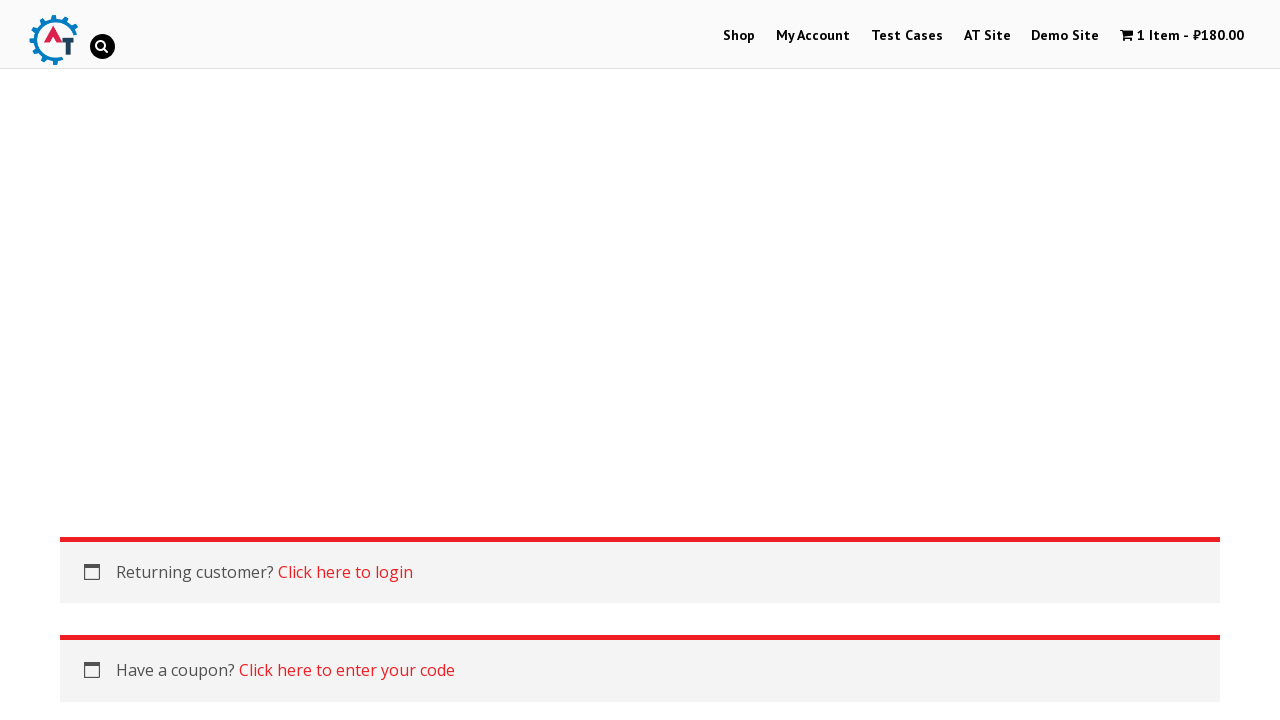

Filled billing first name with 'Max' on input#billing_first_name
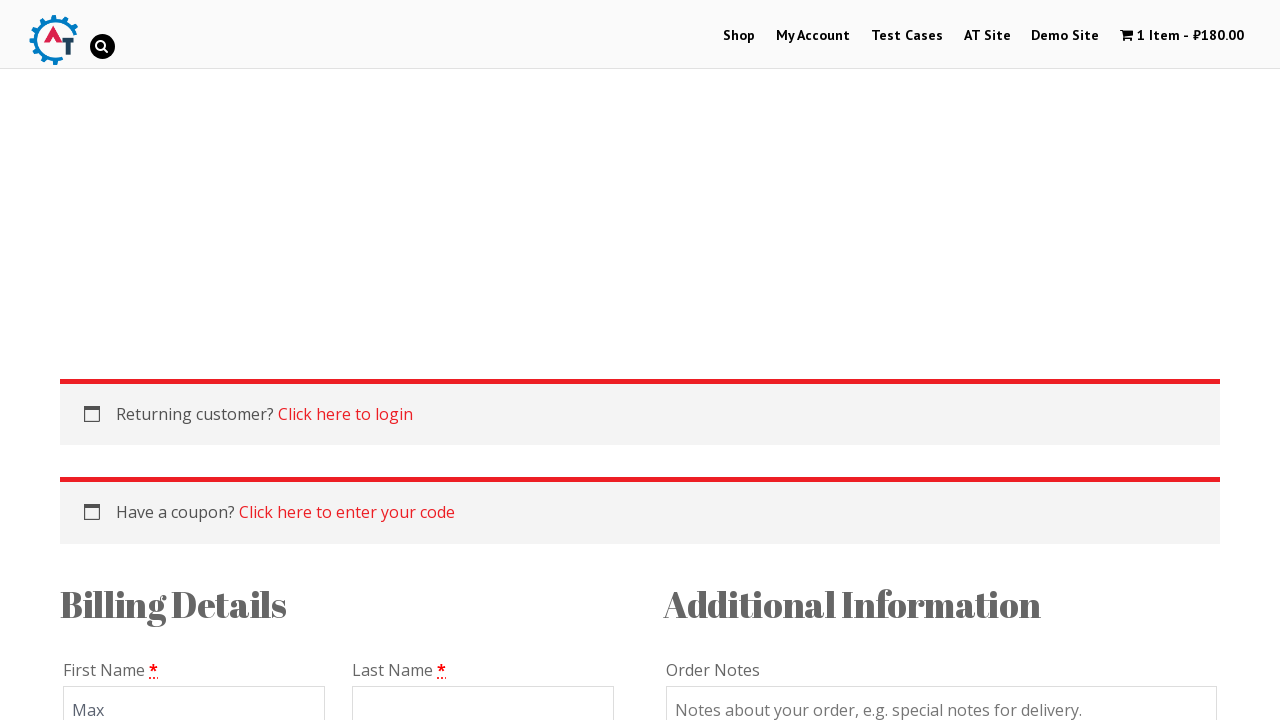

Filled billing last name with 'Maxx' on input#billing_last_name
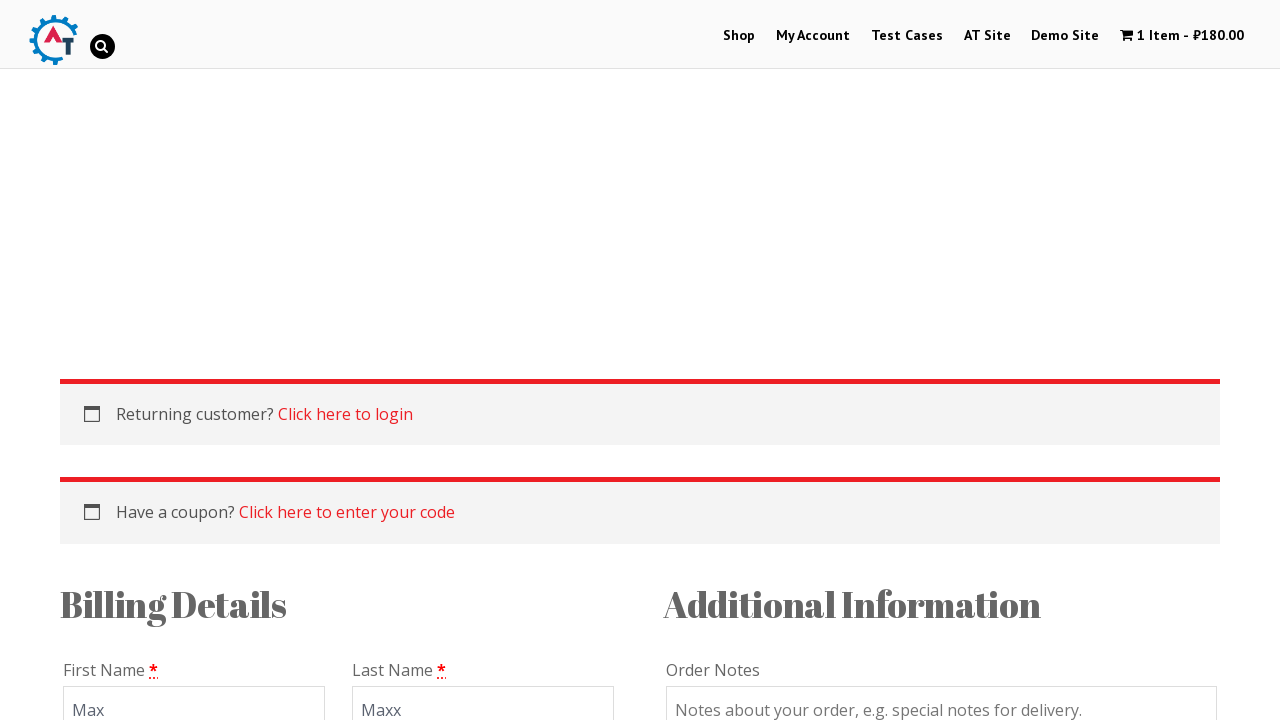

Filled billing email with '1234@bc.com' on input#billing_email
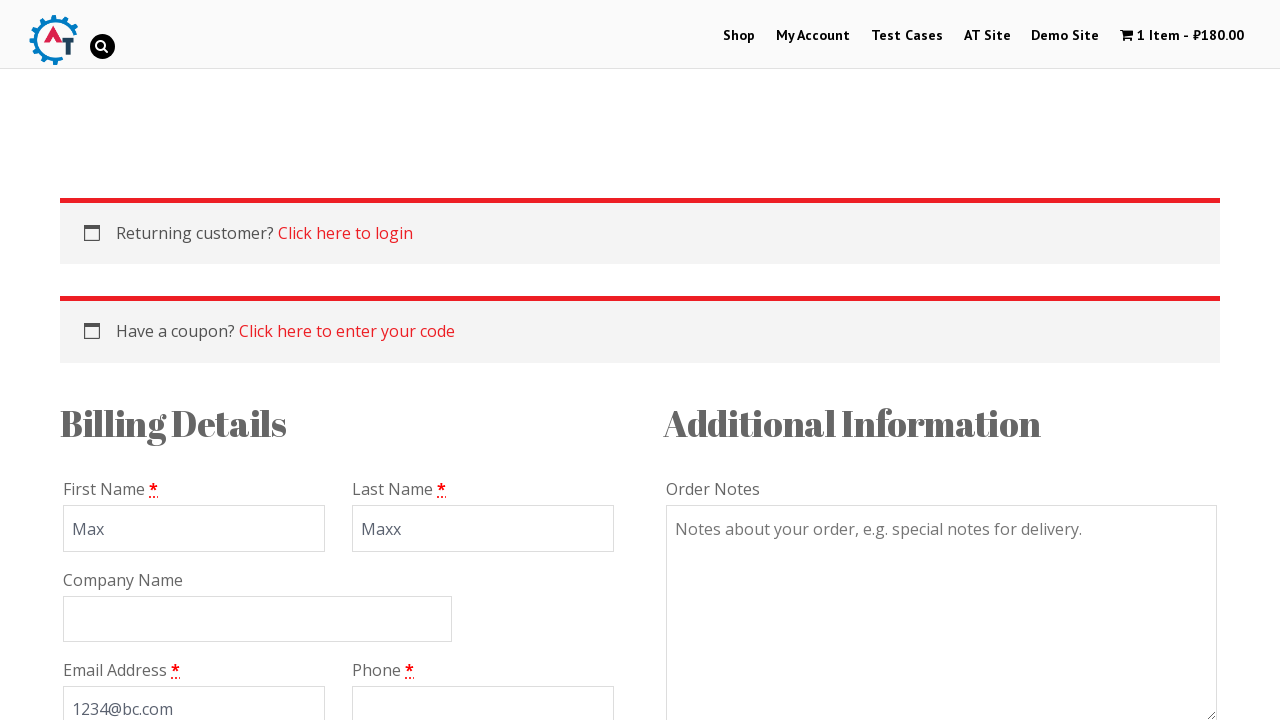

Filled billing phone with '123456789' on input#billing_phone
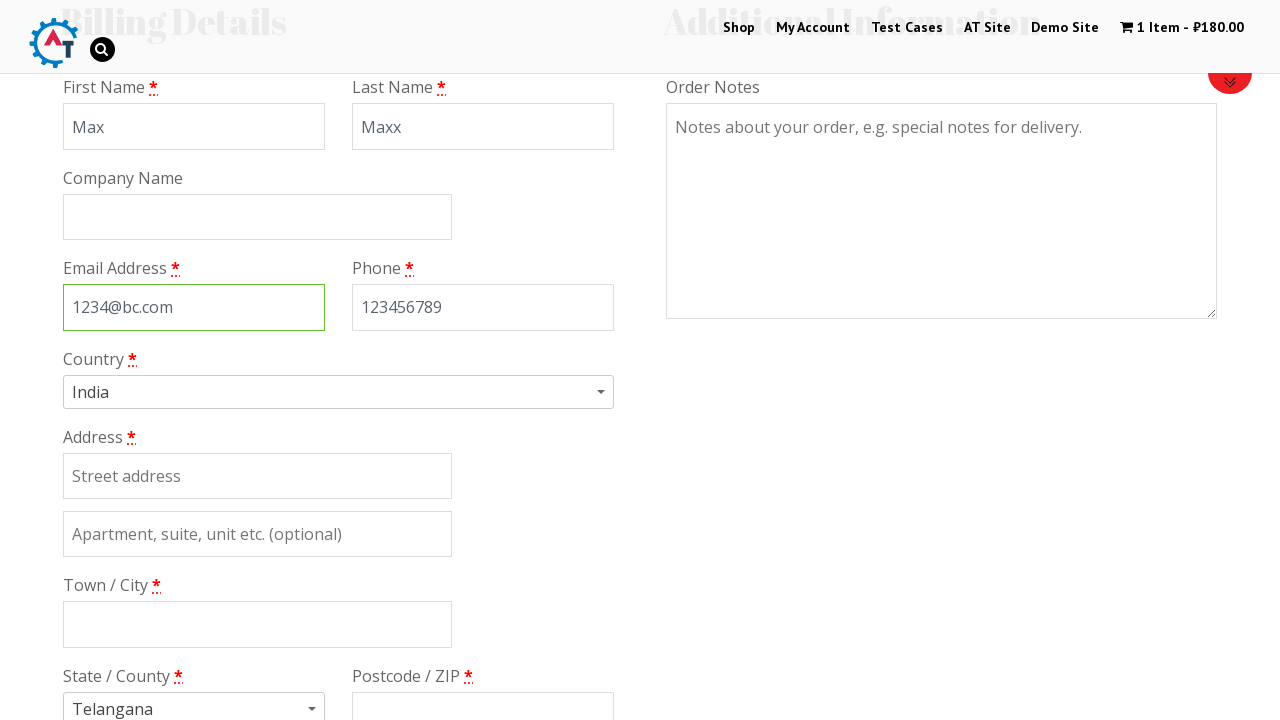

Clicked on country dropdown selector at (329, 392) on span#select2-chosen-1
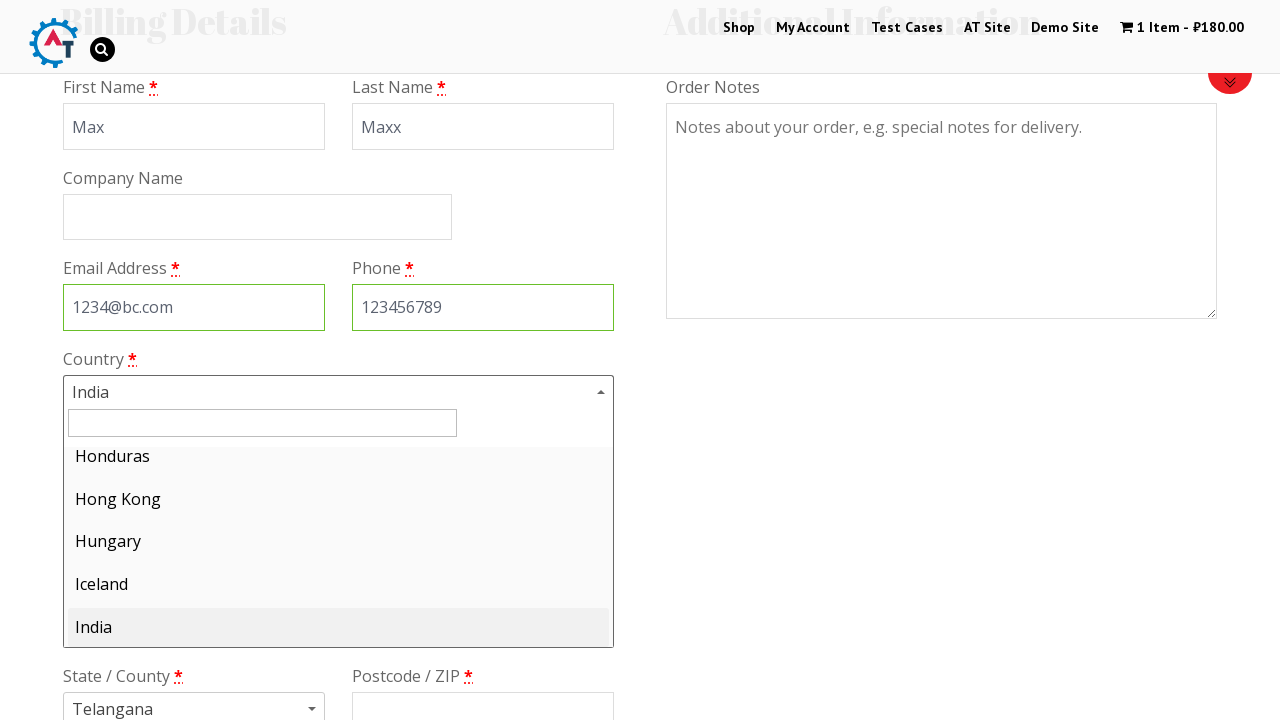

Typed 'Russia' in country search field on input#s2id_autogen1_search
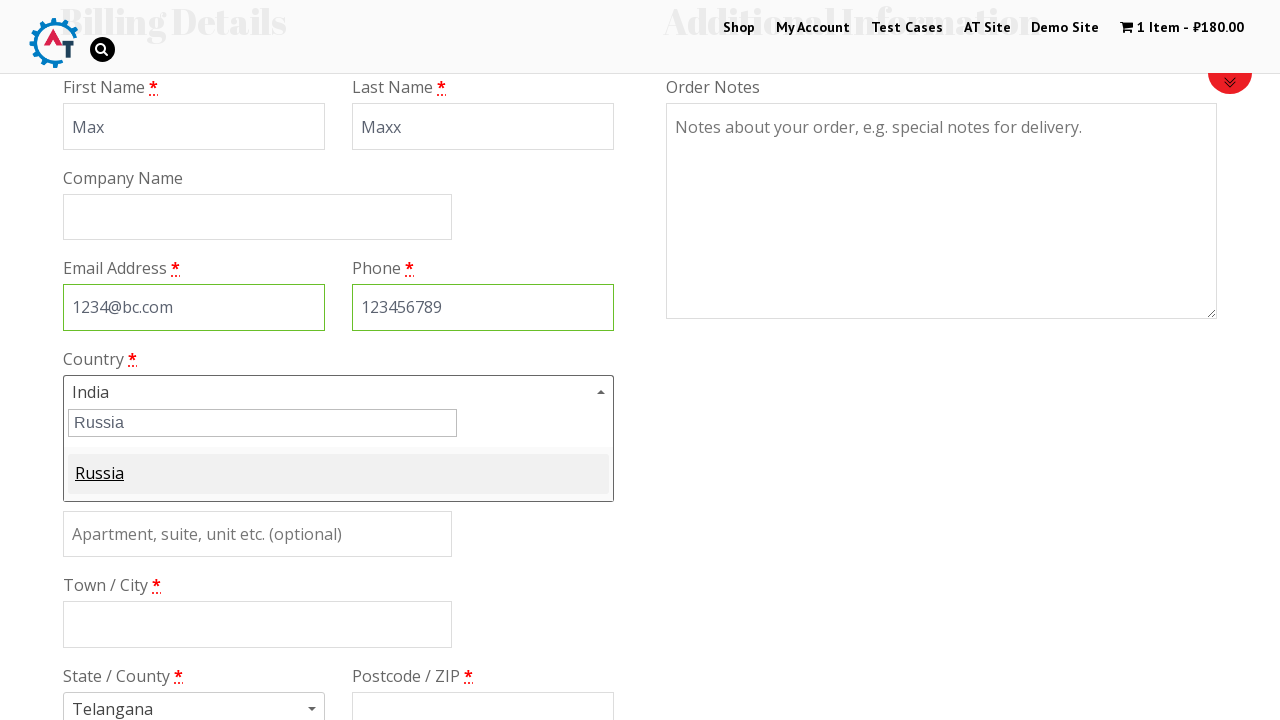

Selected Russia from country dropdown at (100, 479) on span.select2-match
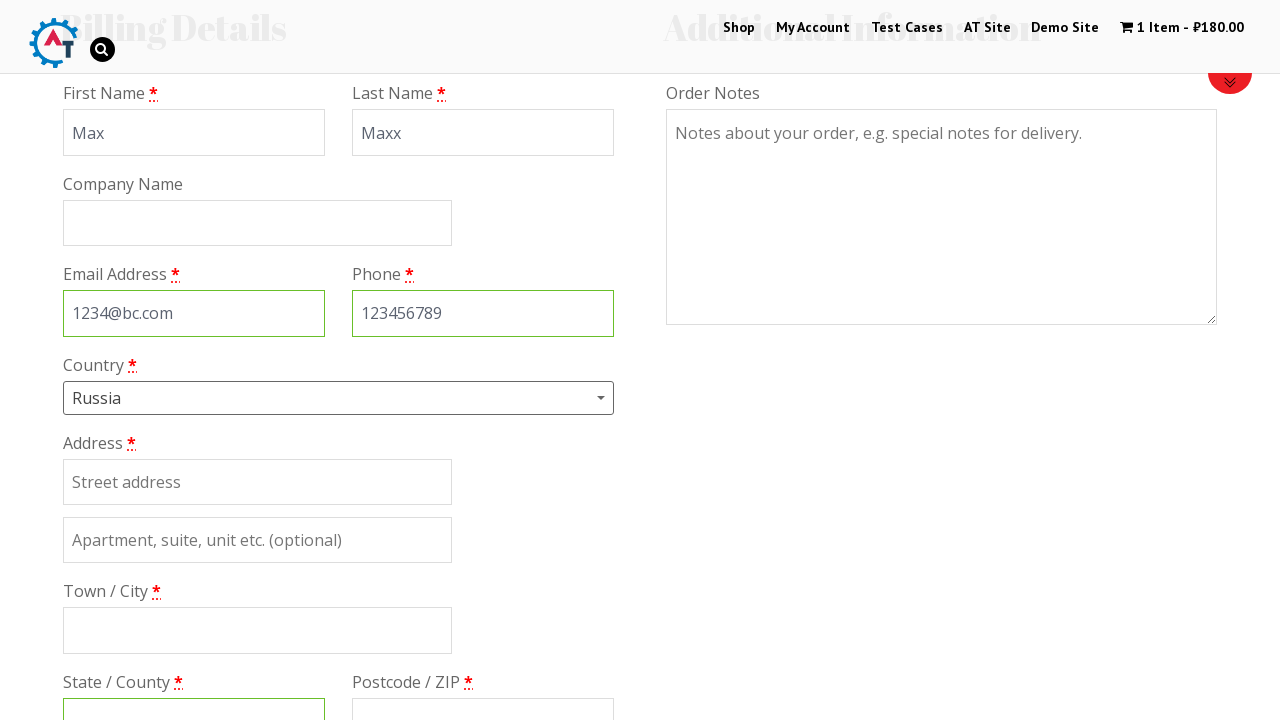

Filled billing address with '123' on input#billing_address_1
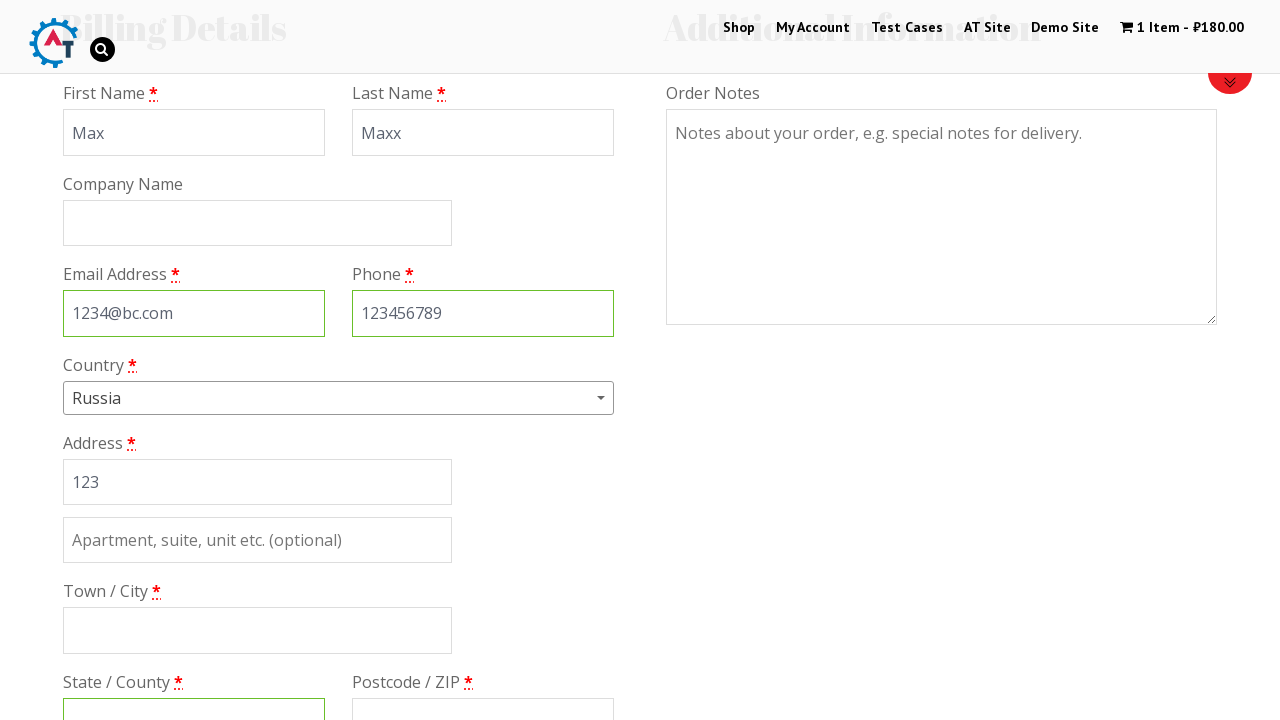

Filled billing city with 'spb' on input#billing_city
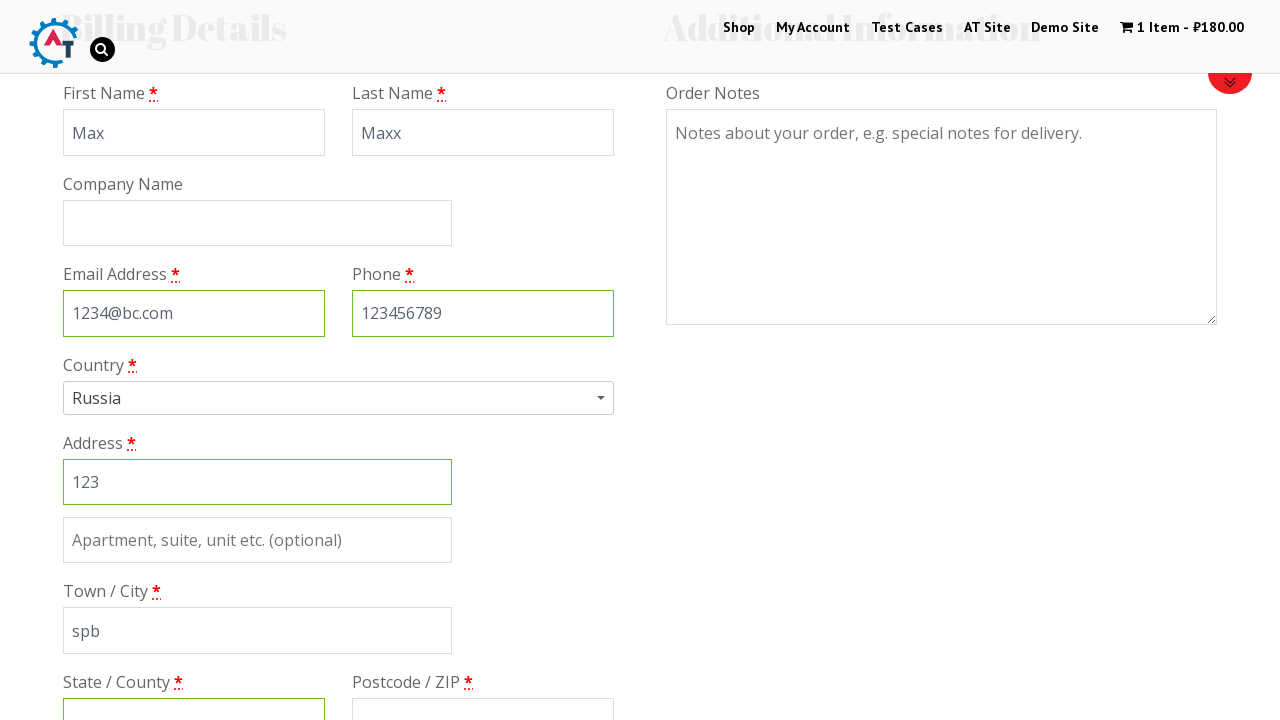

Filled billing state with '1' on input#billing_state
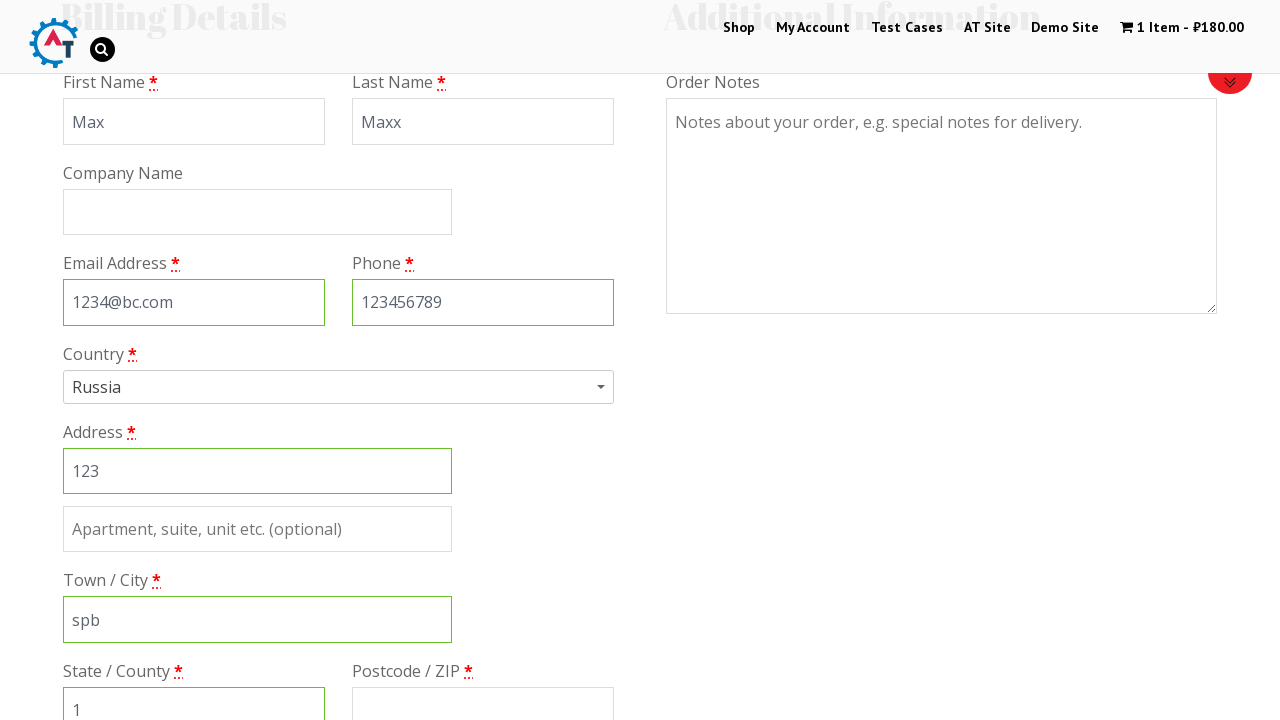

Filled billing postcode with '2' on input#billing_postcode
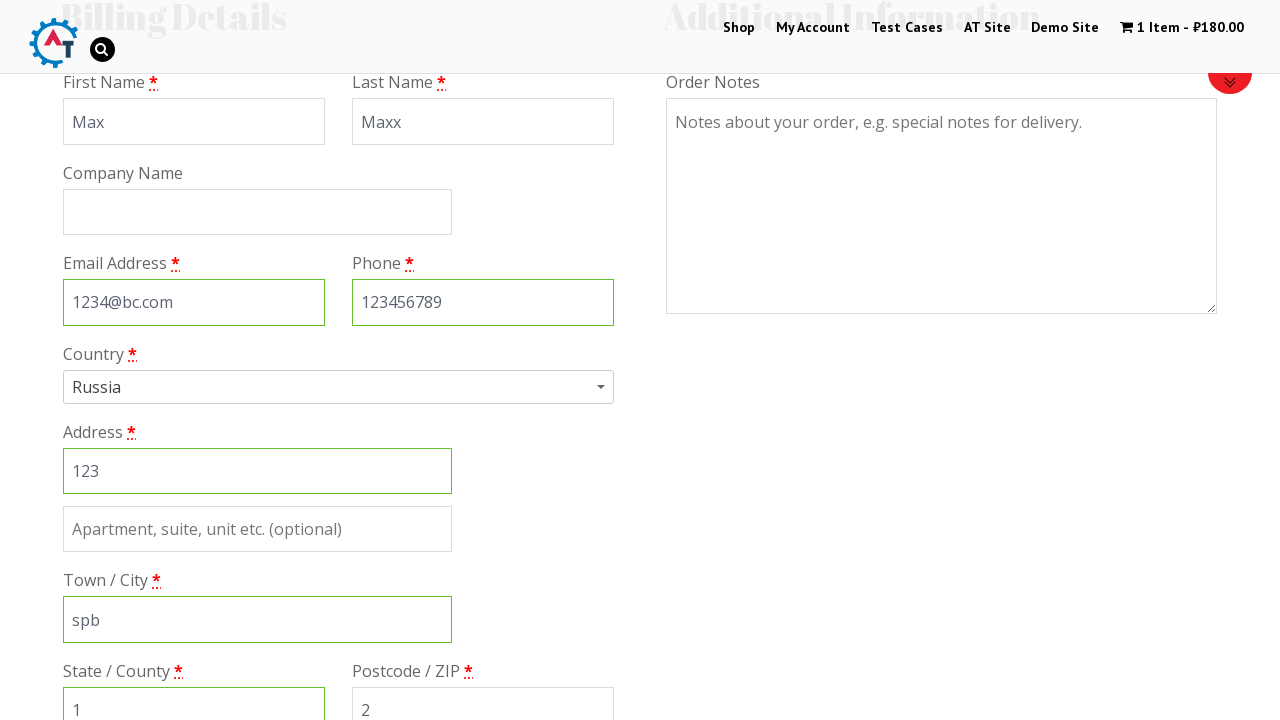

Scrolled down 600px to view payment methods
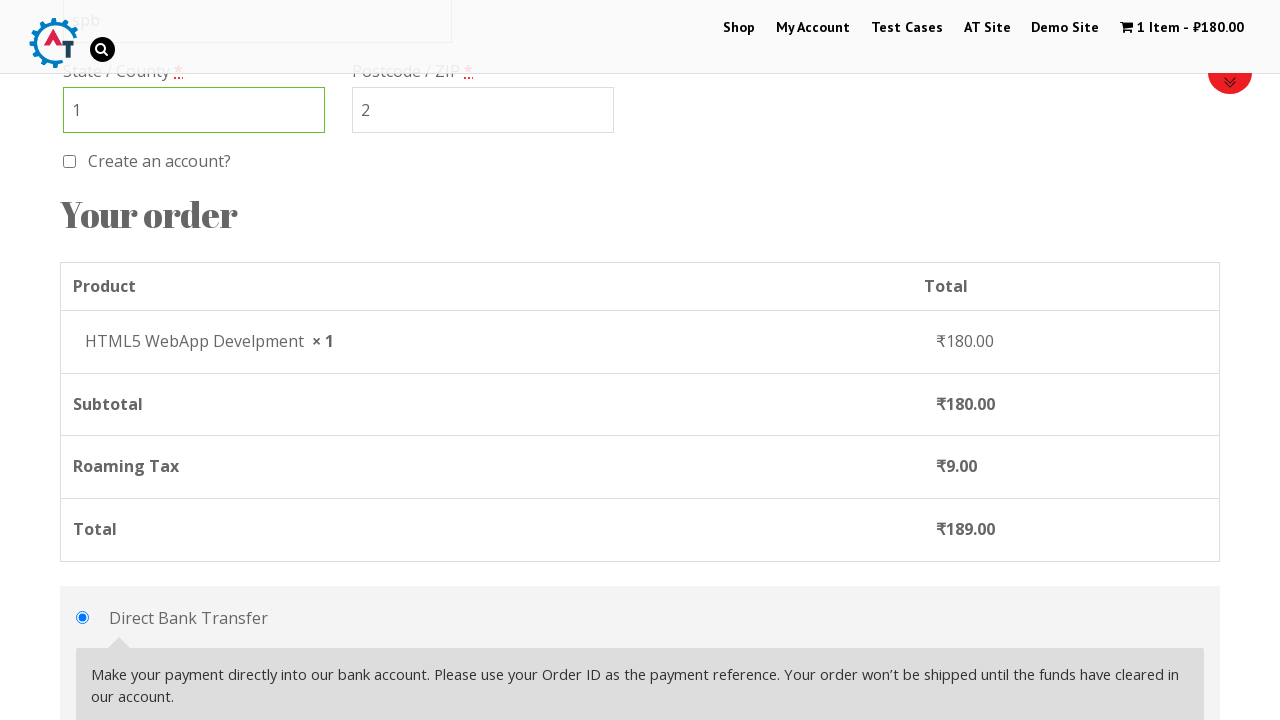

Waited 8 seconds for payment method section to load
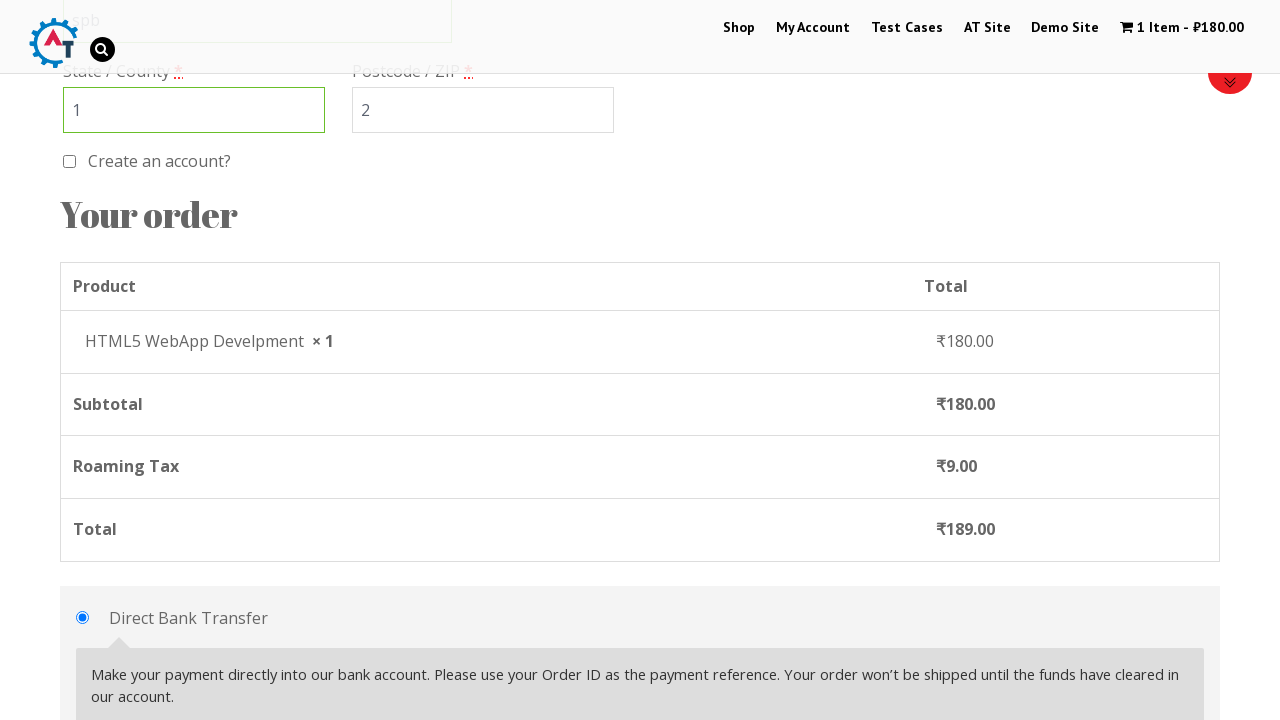

Selected Check Payments payment method at (82, 360) on input#payment_method_cheque
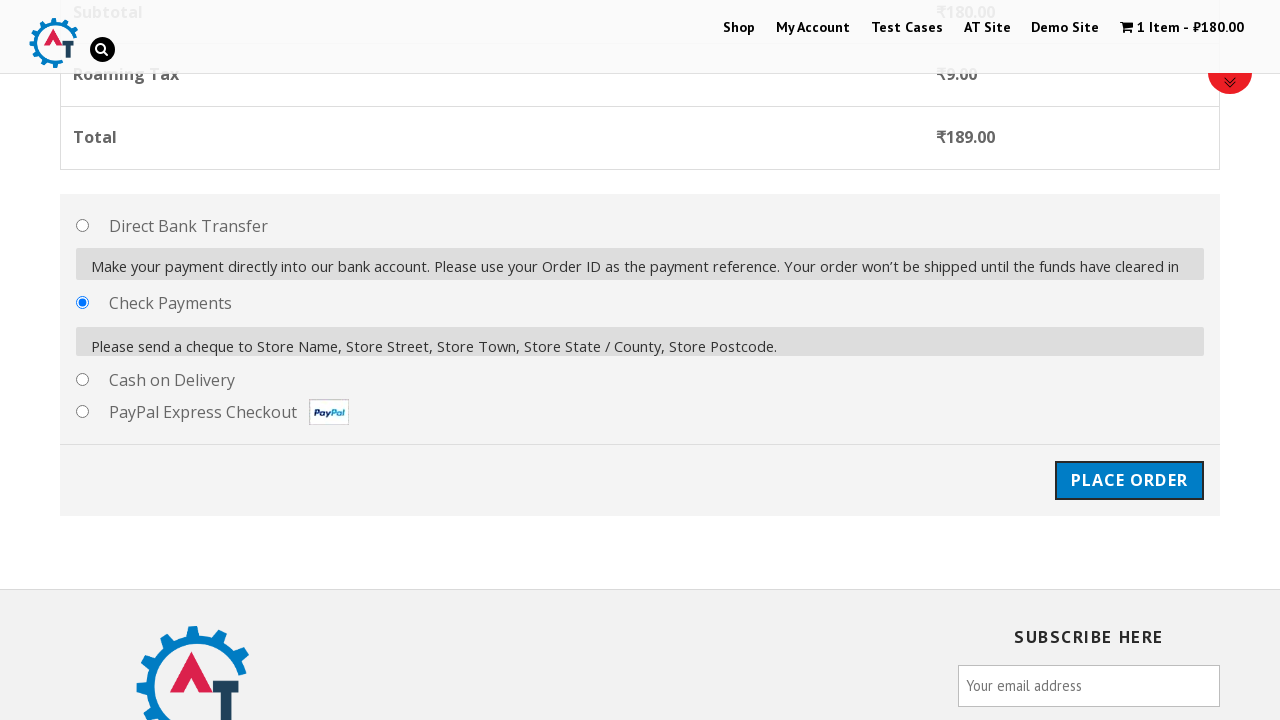

Clicked Place Order button to complete checkout at (1129, 471) on input#place_order
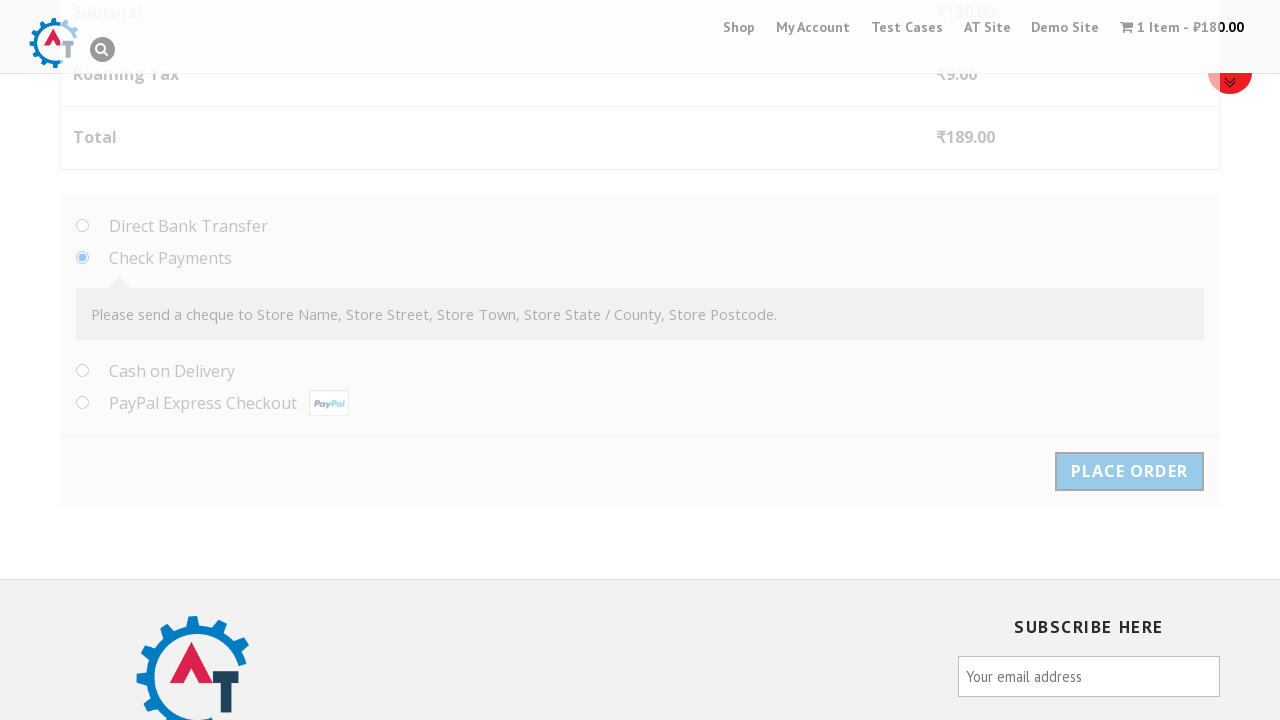

Waited 3 seconds for order to be processed
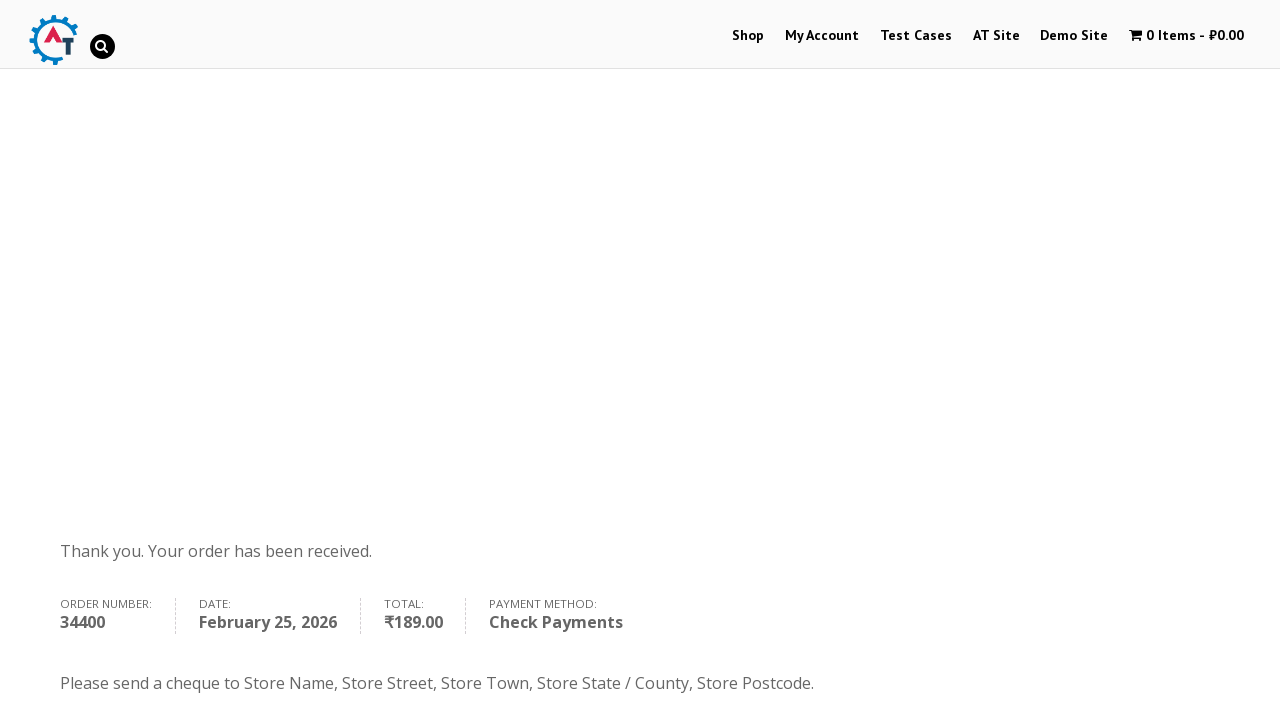

Order confirmation message appeared
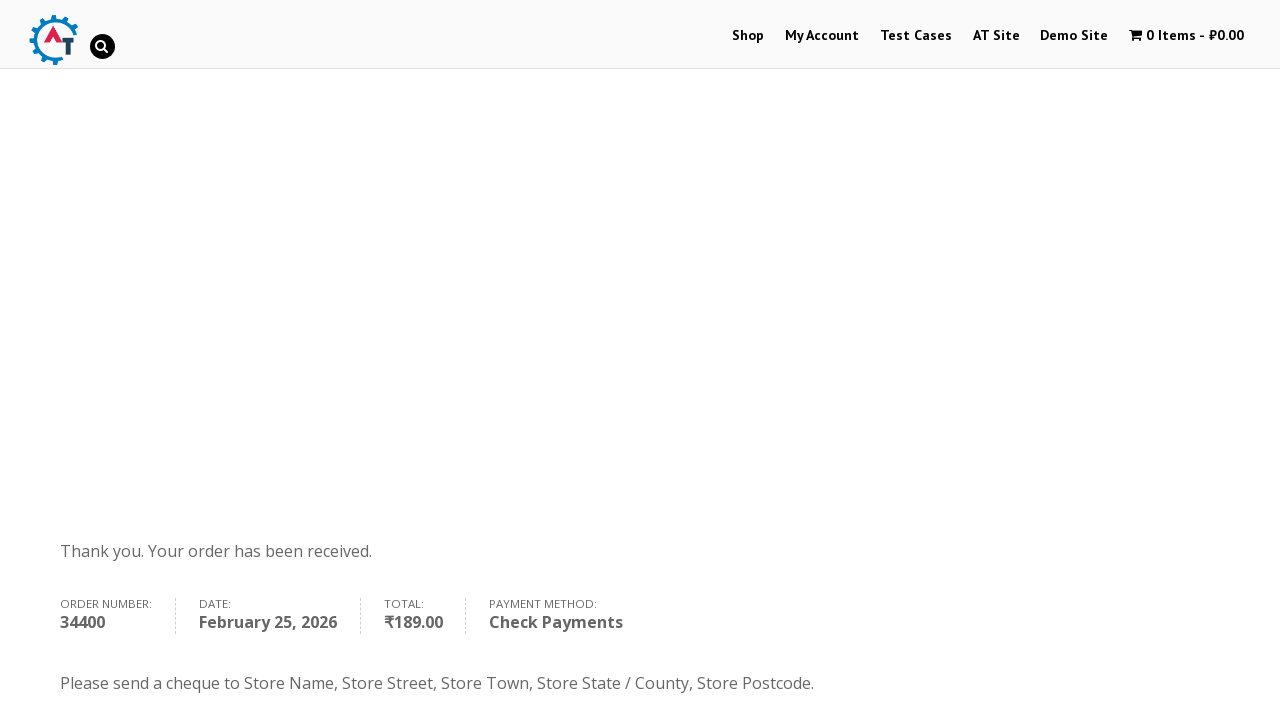

Verified Check Payments method on order confirmation page
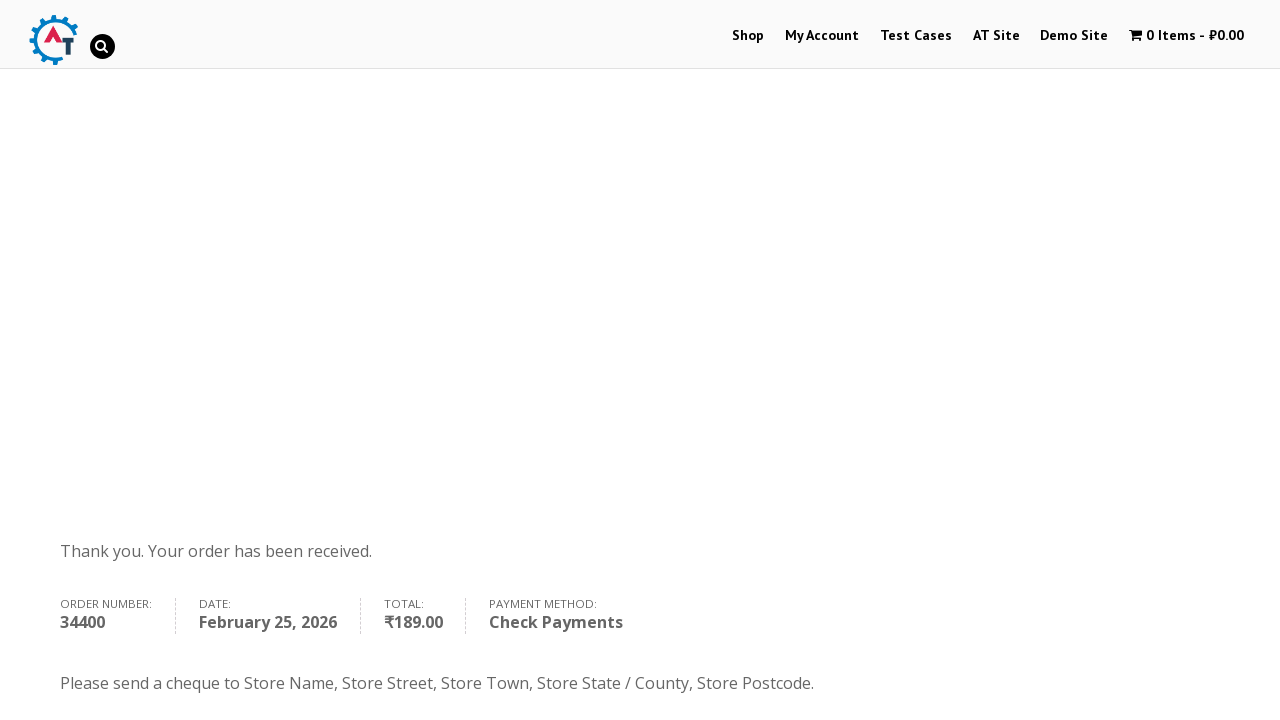

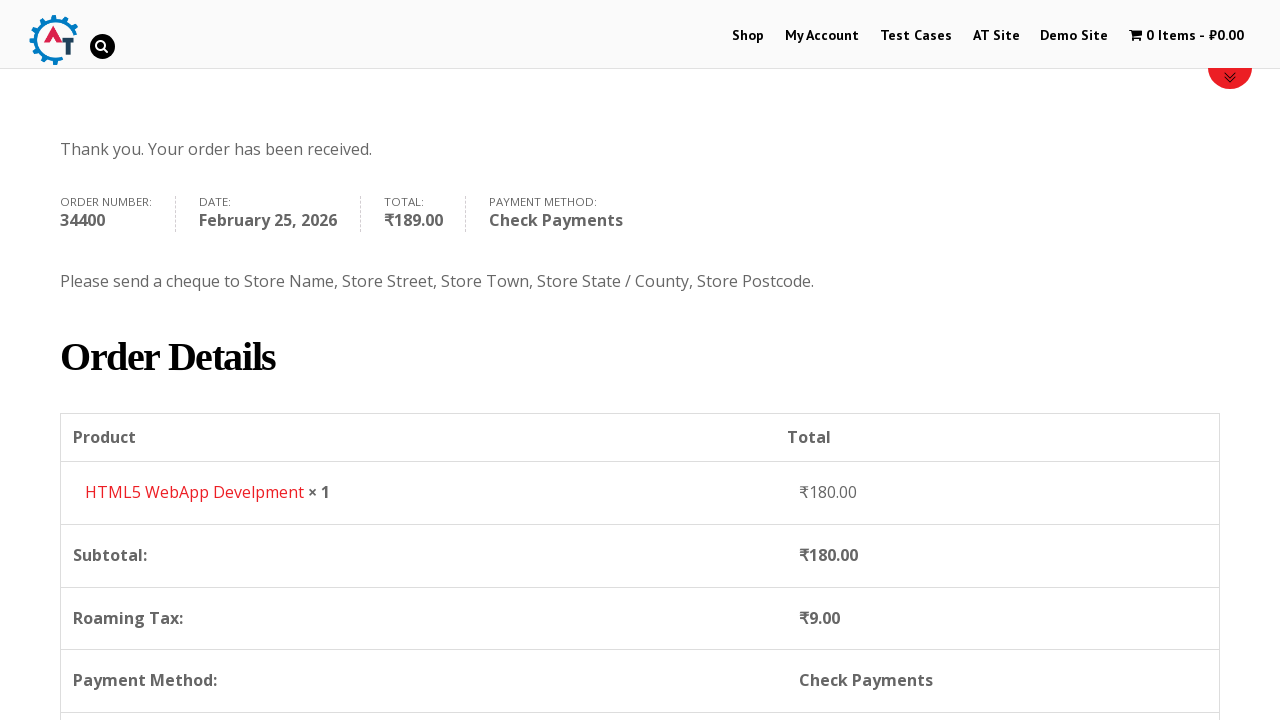